Tests a math calculation form by reading two numbers from the page, calculating their sum, selecting the result from a dropdown, and submitting the form

Starting URL: http://suninjuly.github.io/selects1.html

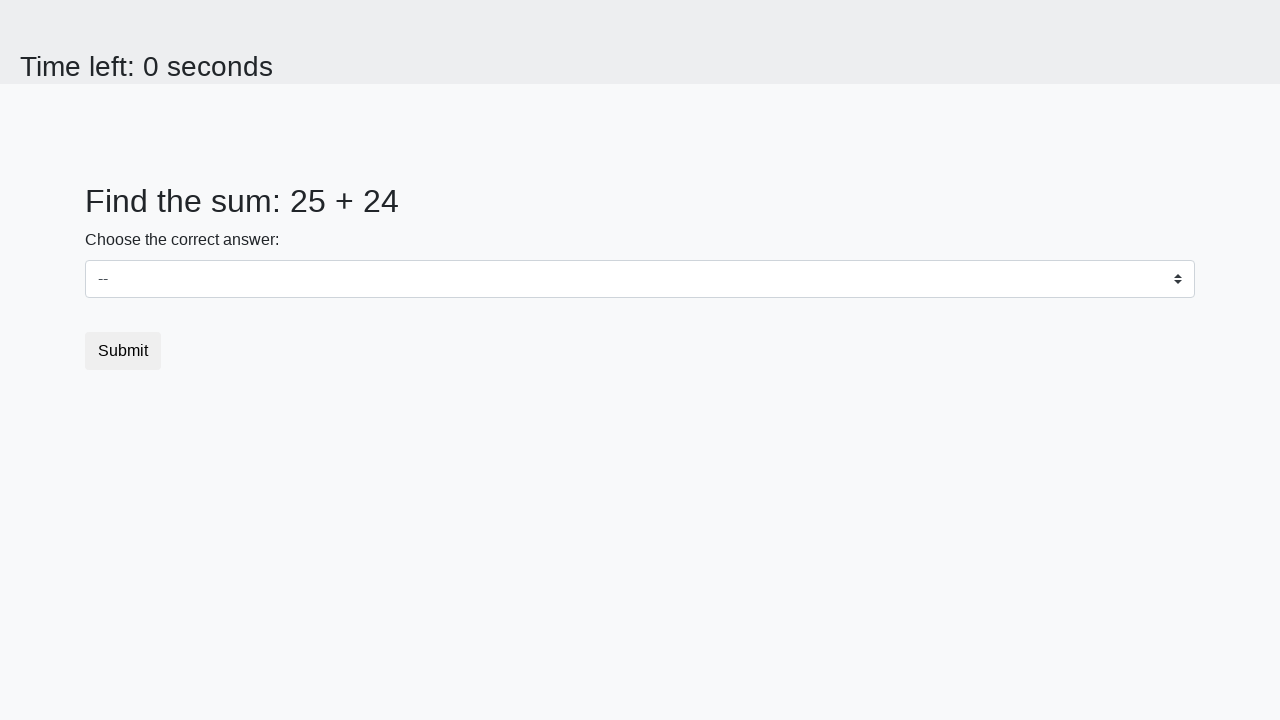

Read first number from #num1 element
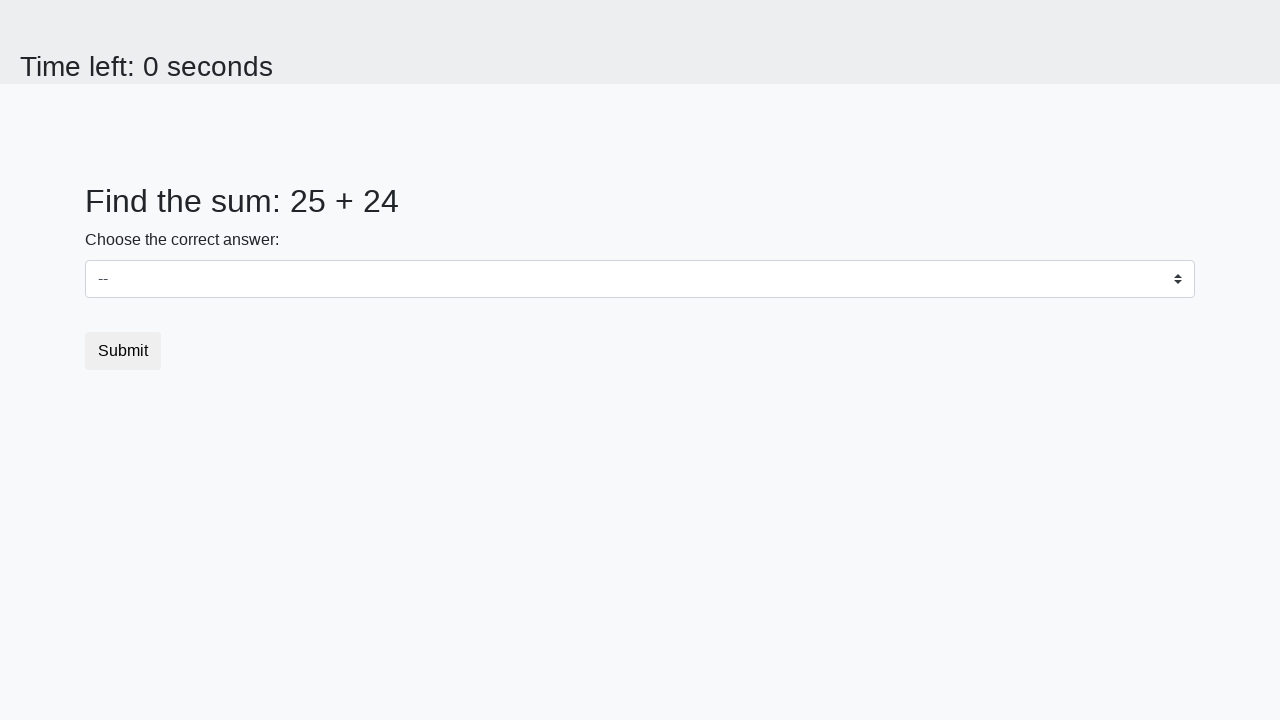

Read second number from #num2 element
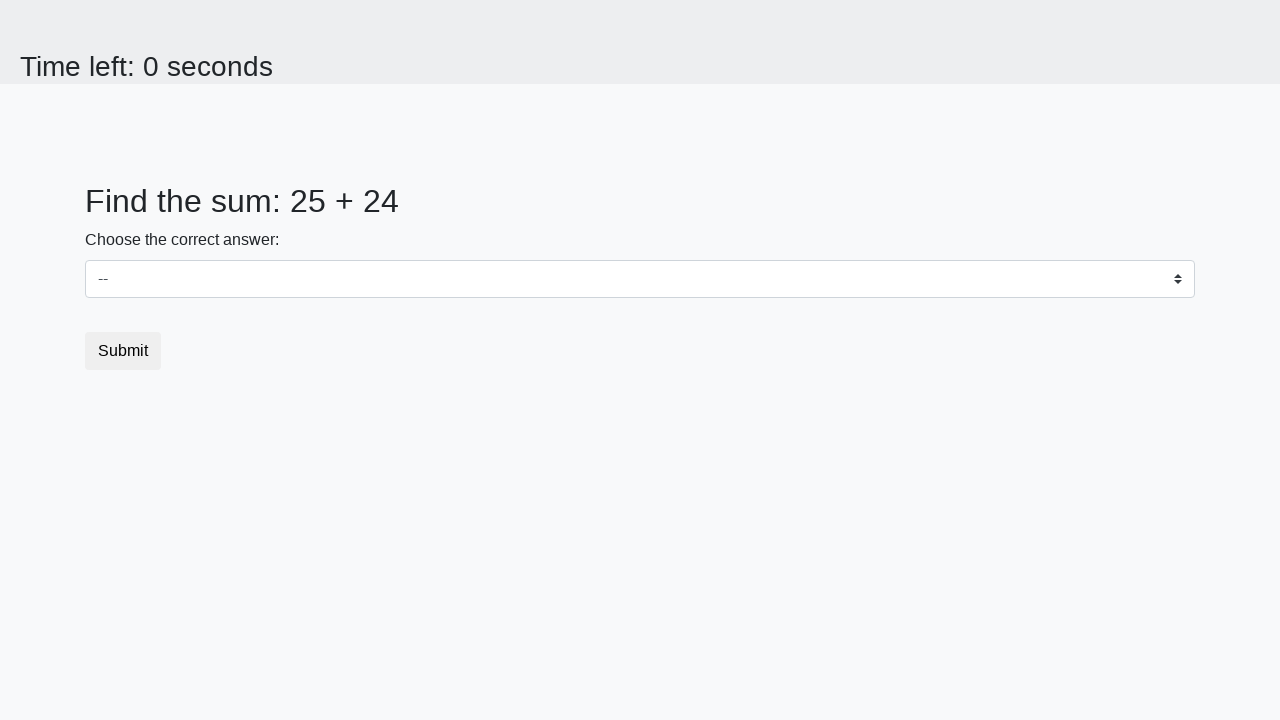

Calculated sum: 25 + 24 = 49
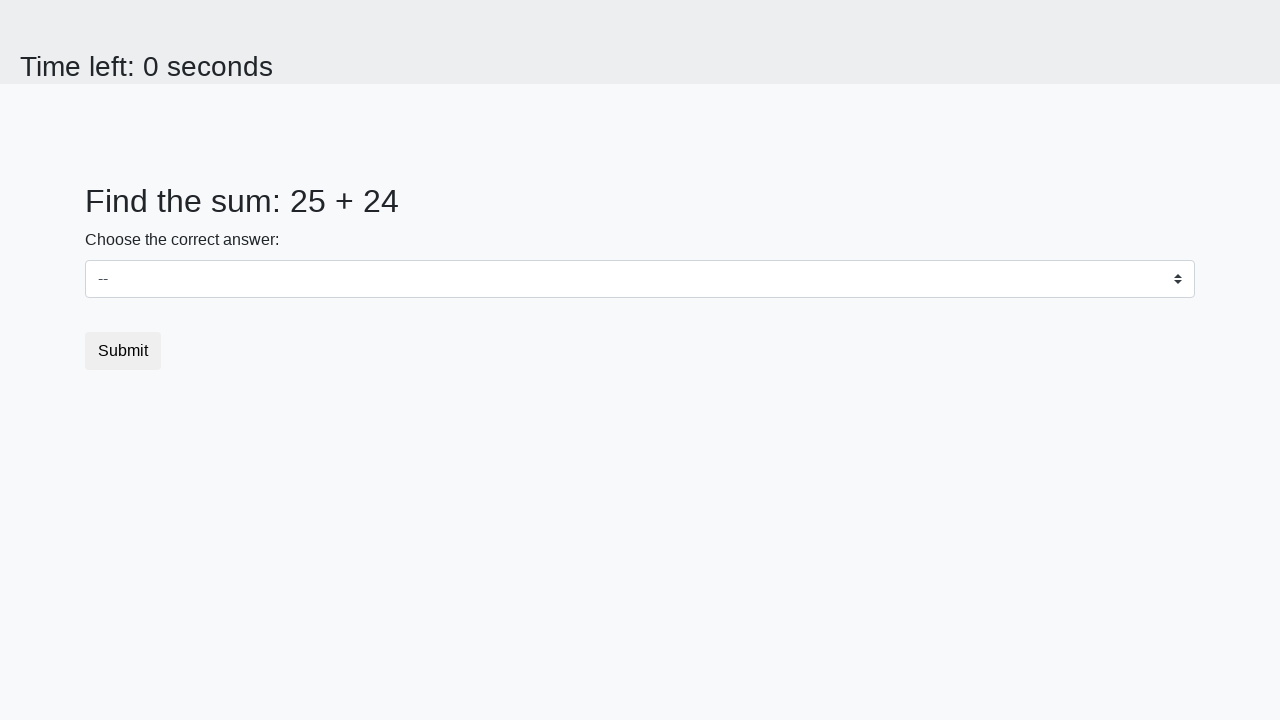

Selected result '49' from dropdown on select
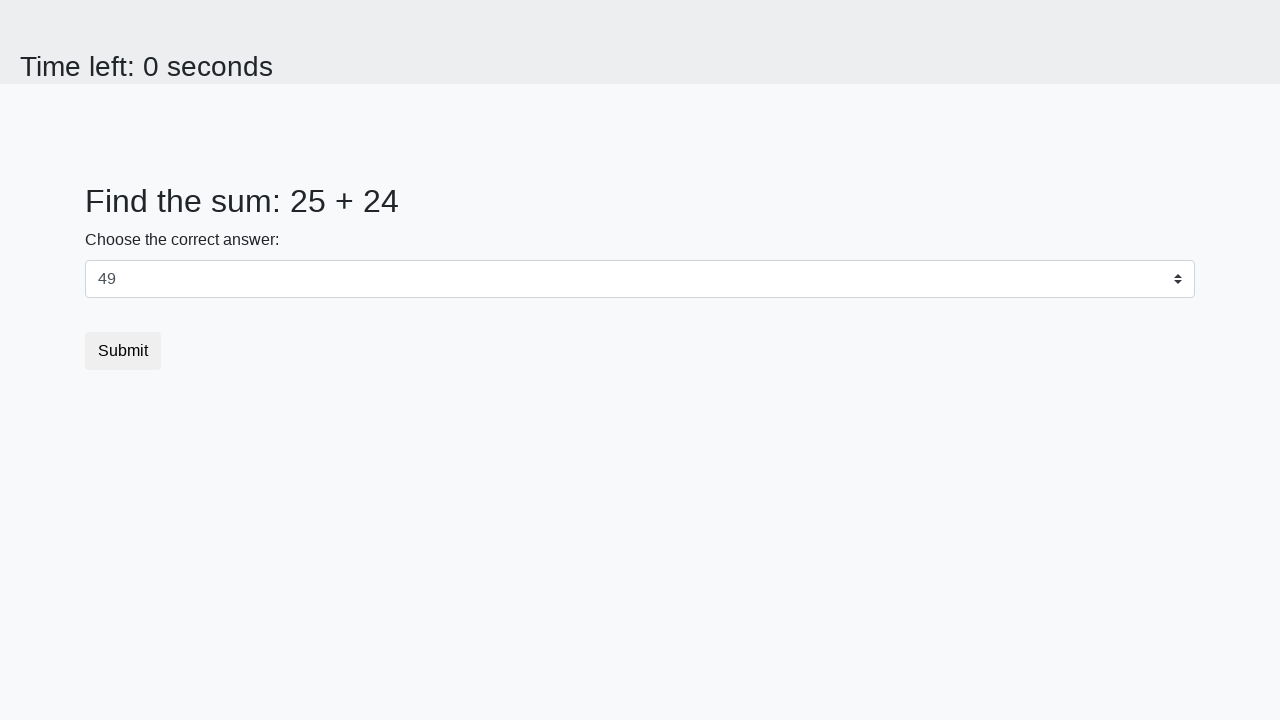

Clicked submit button to complete form at (123, 351) on button[type='submit']
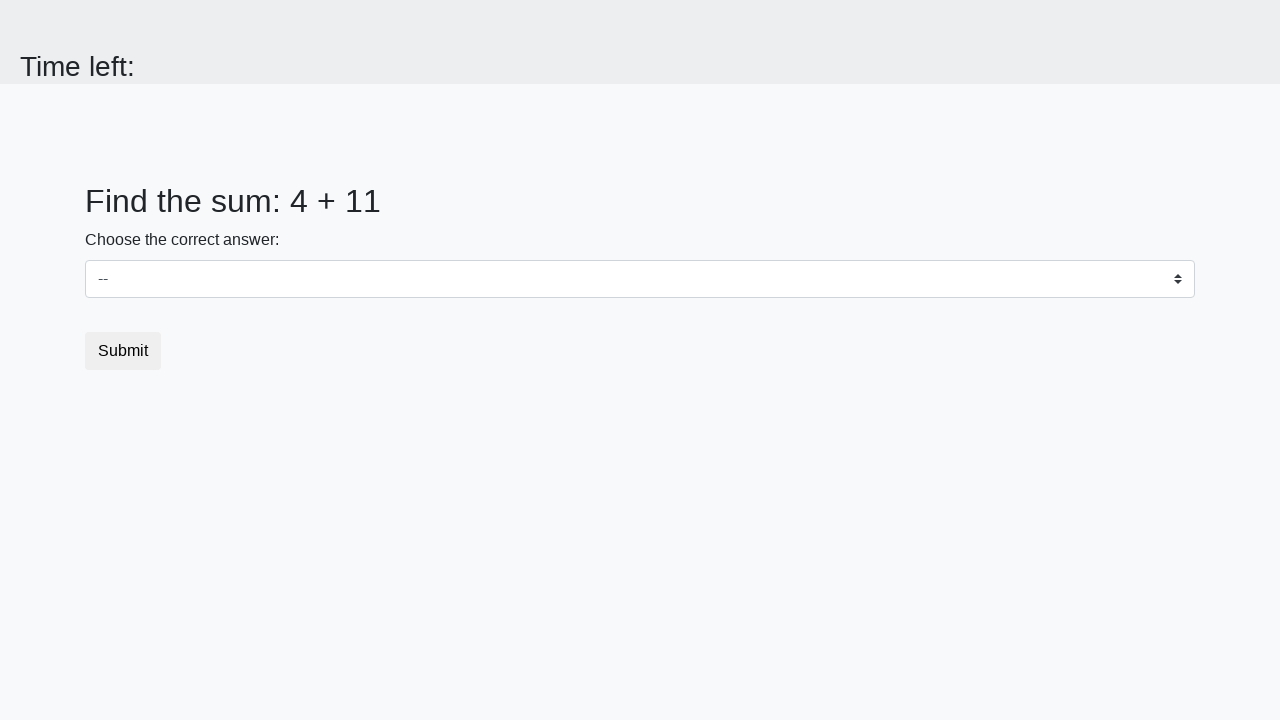

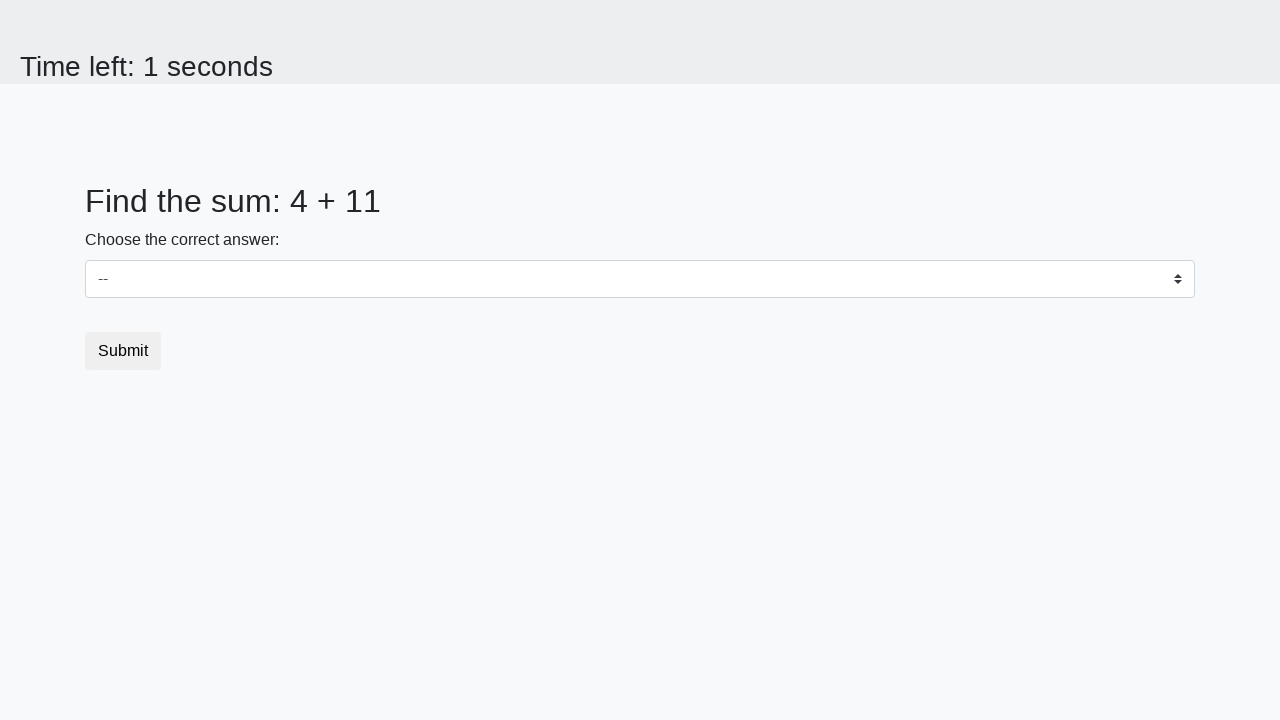